Opens the Greenstech Selenium course content page in a browser to verify the page loads successfully.

Starting URL: http://greenstech.in/selenium-course-content.html

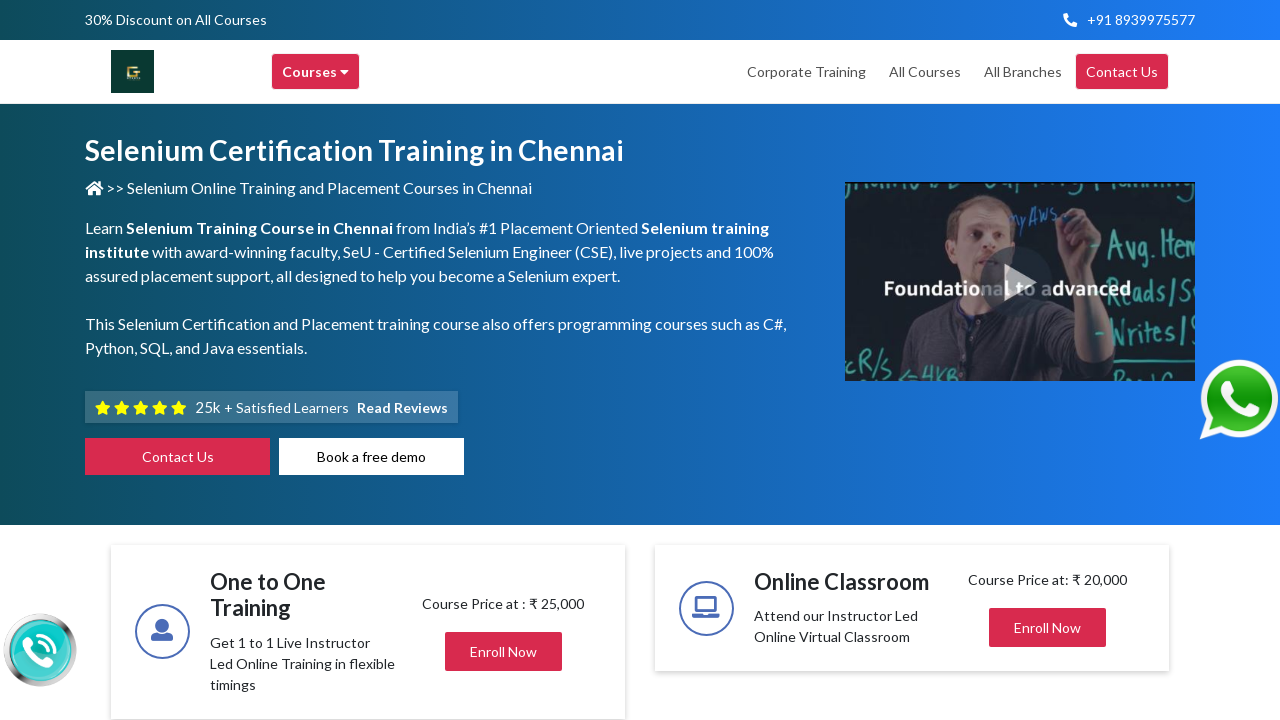

Waited for page to reach domcontentloaded state at Greenstech Selenium course content page
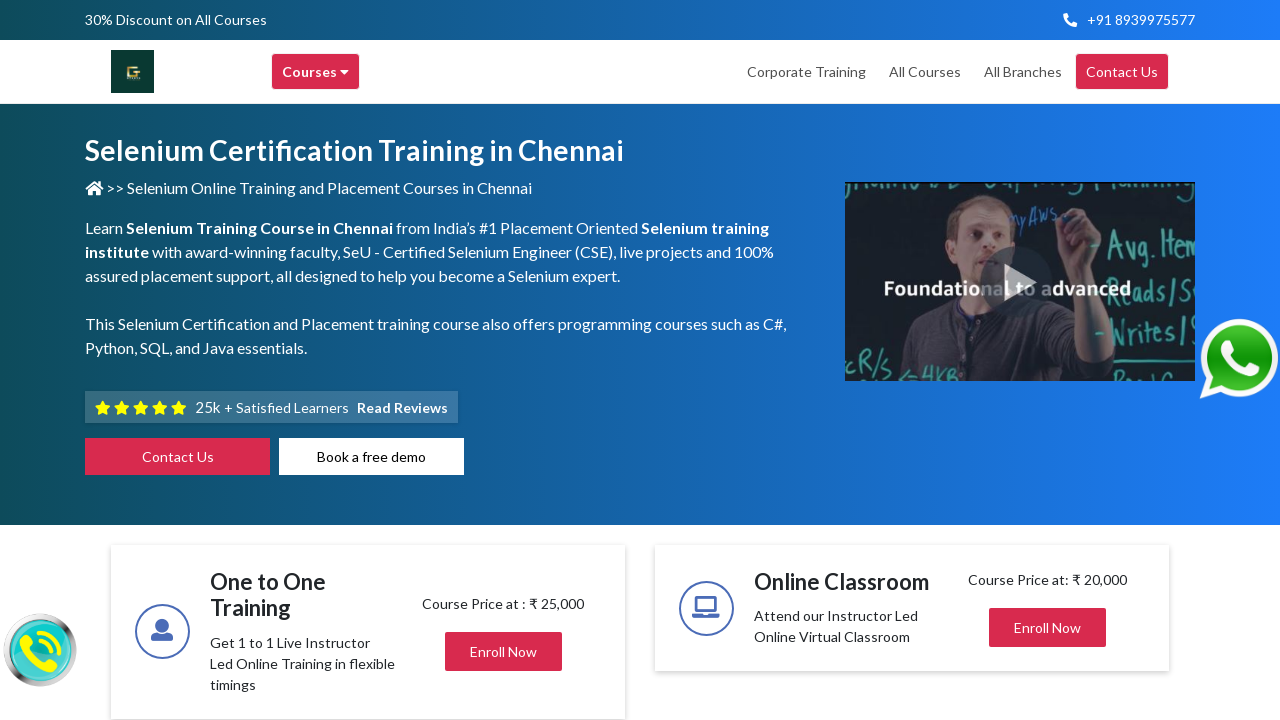

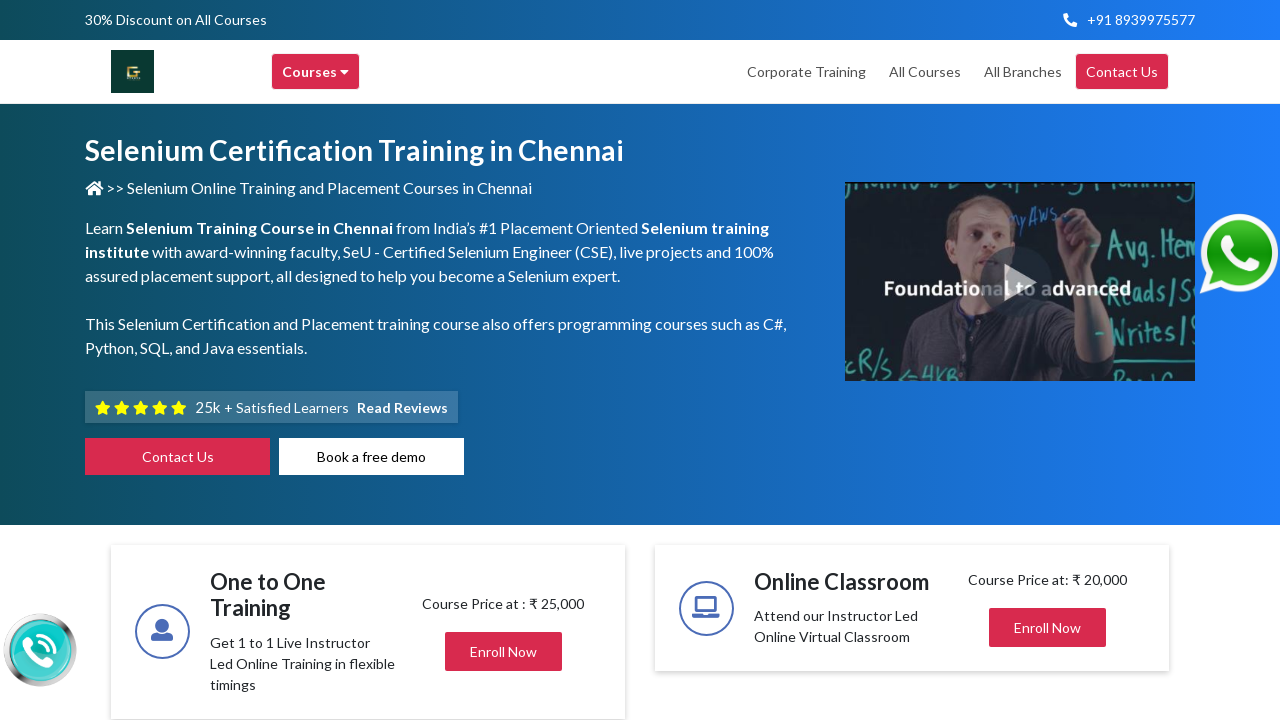